Navigates to a price comparison website, searches for a specific market, adds it to comparison, and displays product prices

Starting URL: https://www.precios.uy/sipc2Web/

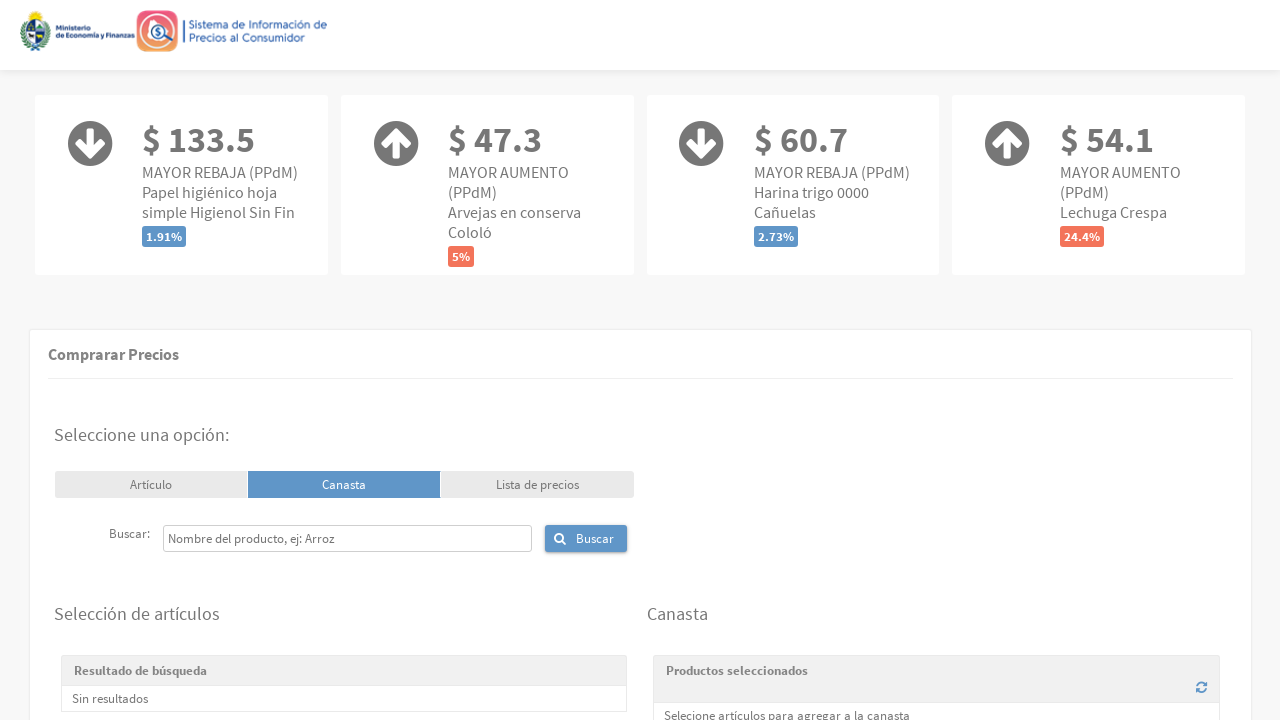

Clicked 'Lista de precios' button at (537, 484) on xpath=//*[@id="form:j_idt42"]/div[3]/span
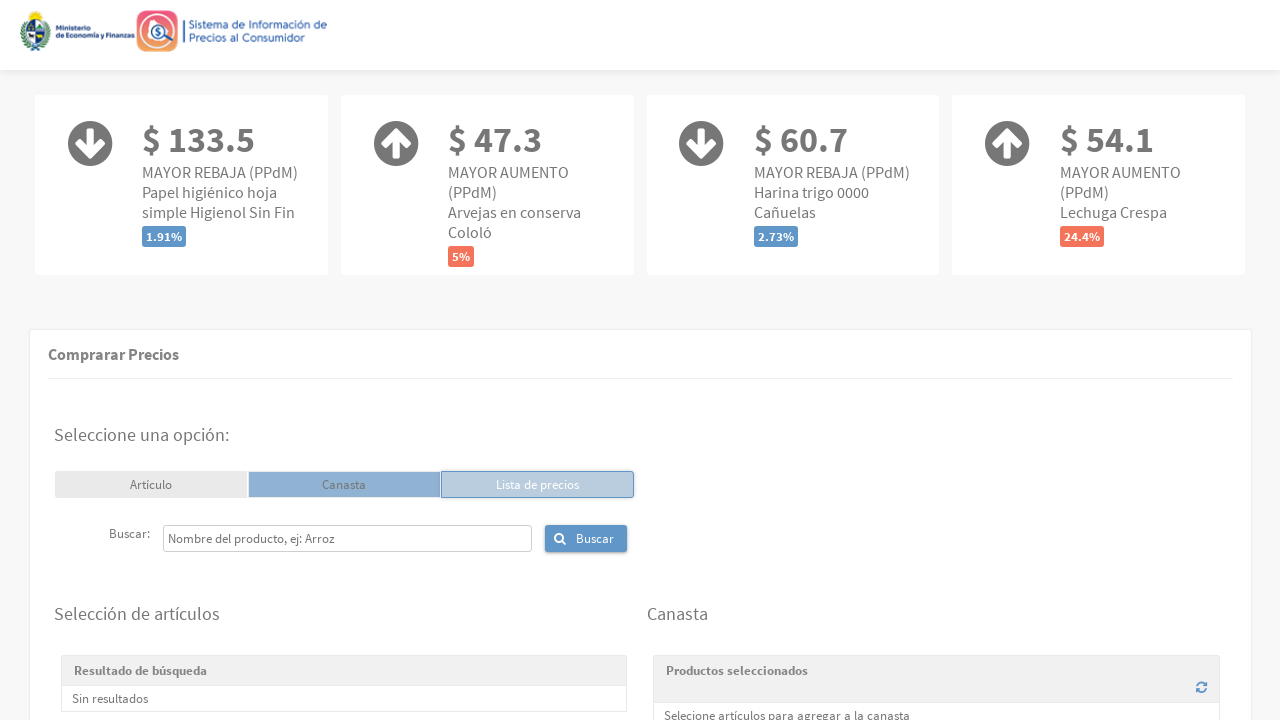

Market search form loaded
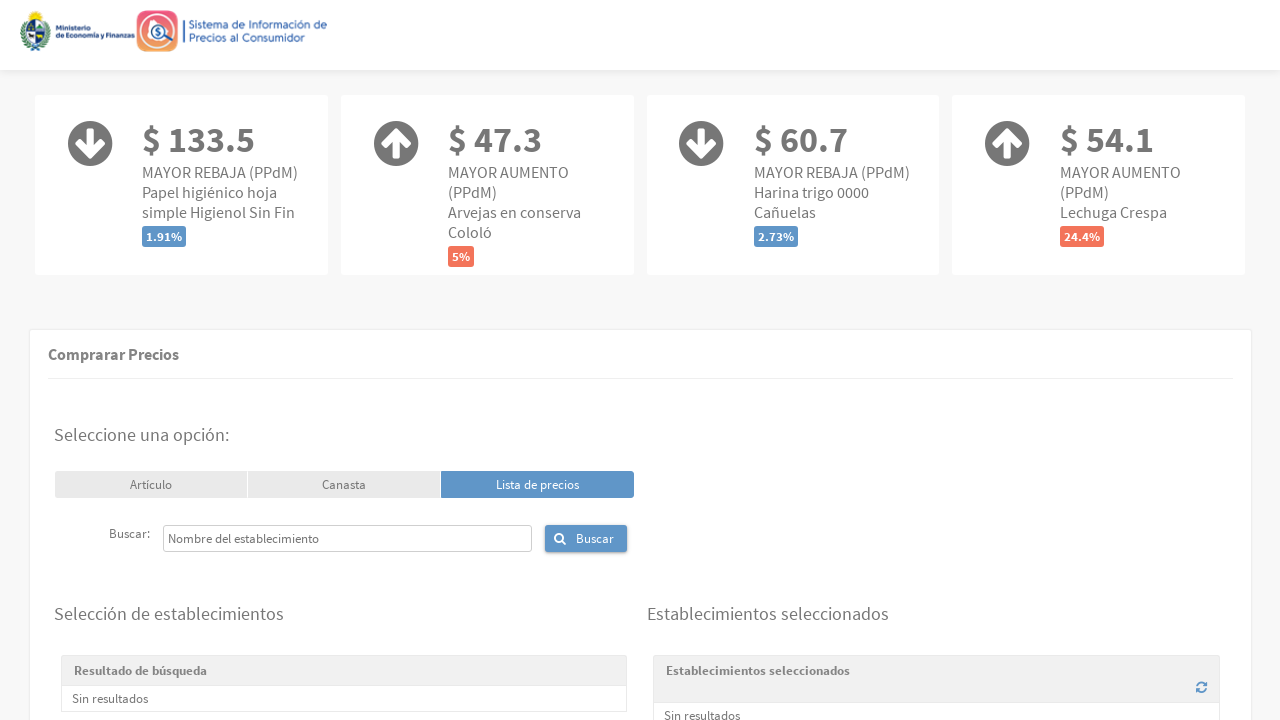

Clicked on market search input field at (347, 538) on xpath=//*[@id="form:j_idt60_input"]
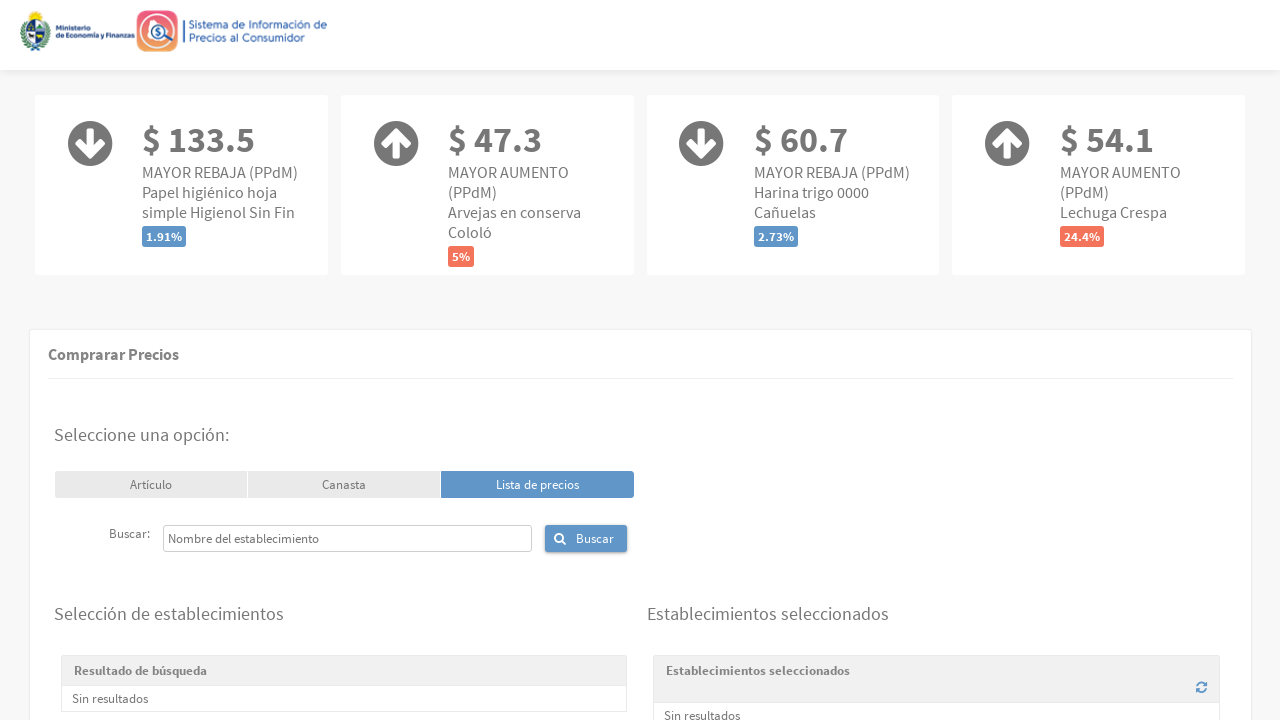

Filled market search field with 'Ta - Ta - Suc. Cordon' on xpath=//*[@id="form:j_idt60_input"]
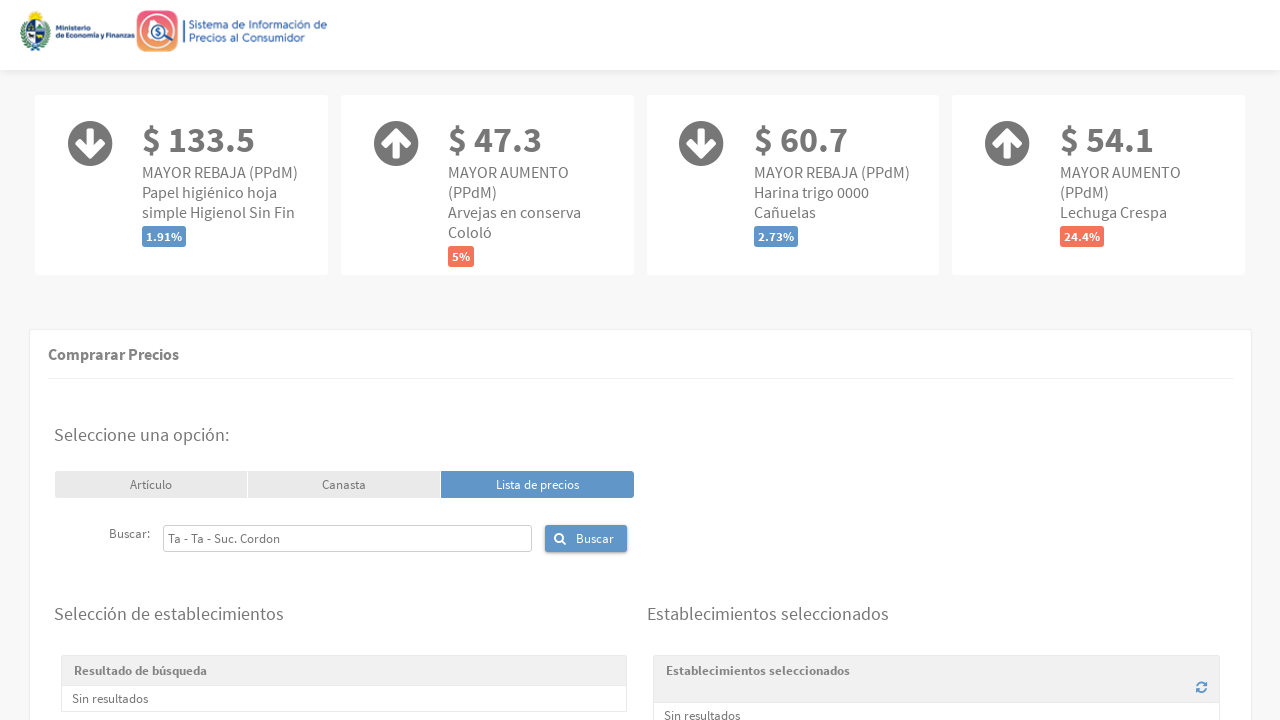

Clicked 'buscar' button to search for market at (586, 538) on xpath=//*[@id="form:j_idt63"]
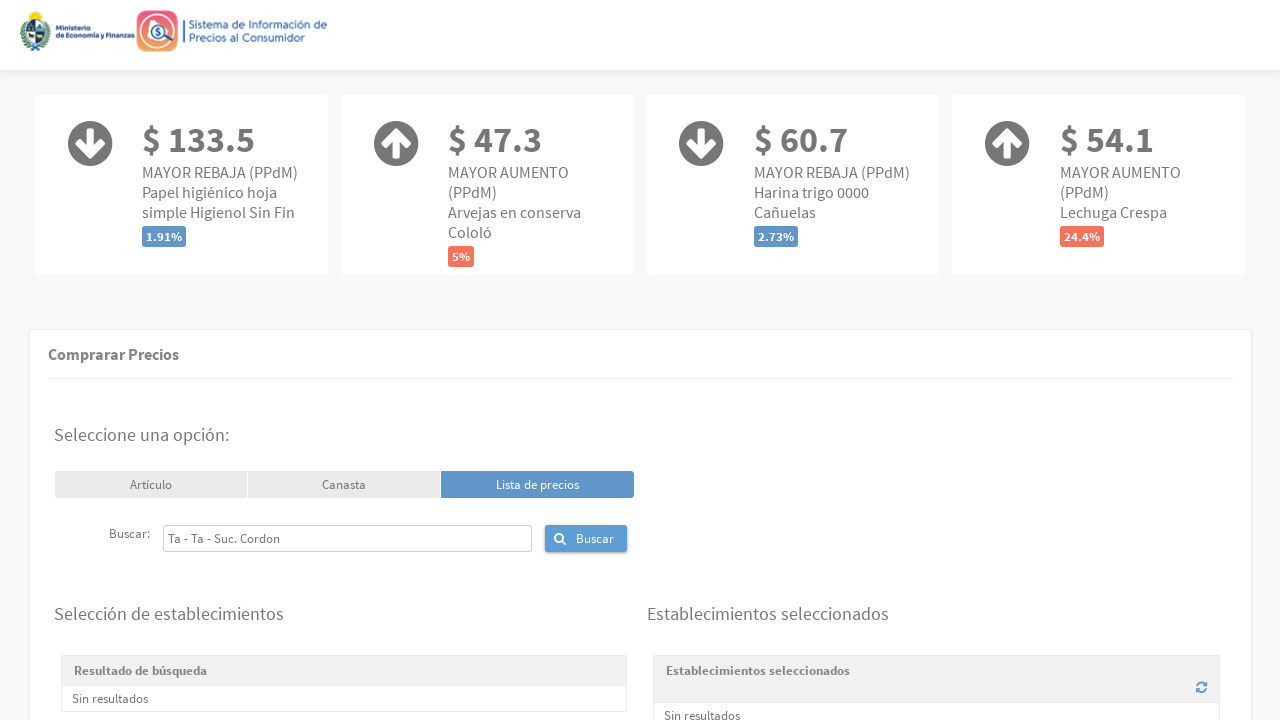

Clicked 'cart' button to add market to comparison at (605, 707) on xpath=//*[@id="form:data3:0:j_idt92"]
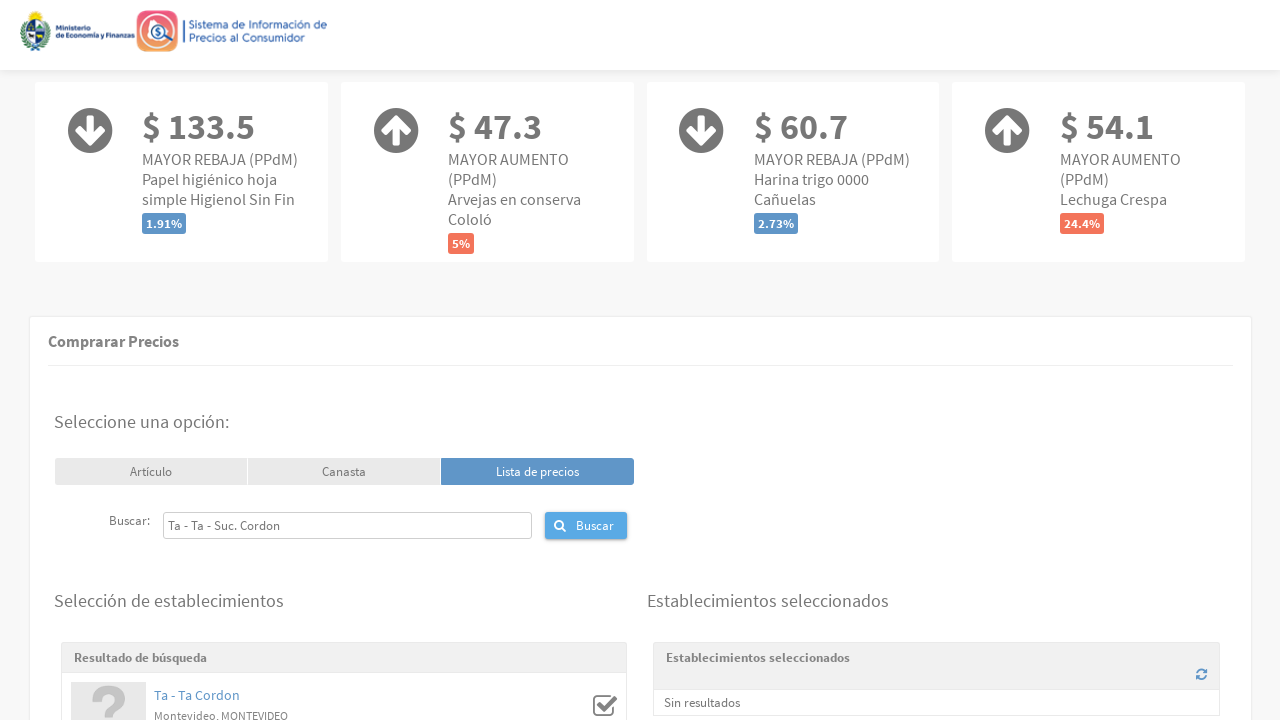

Refreshed page to ensure map loads
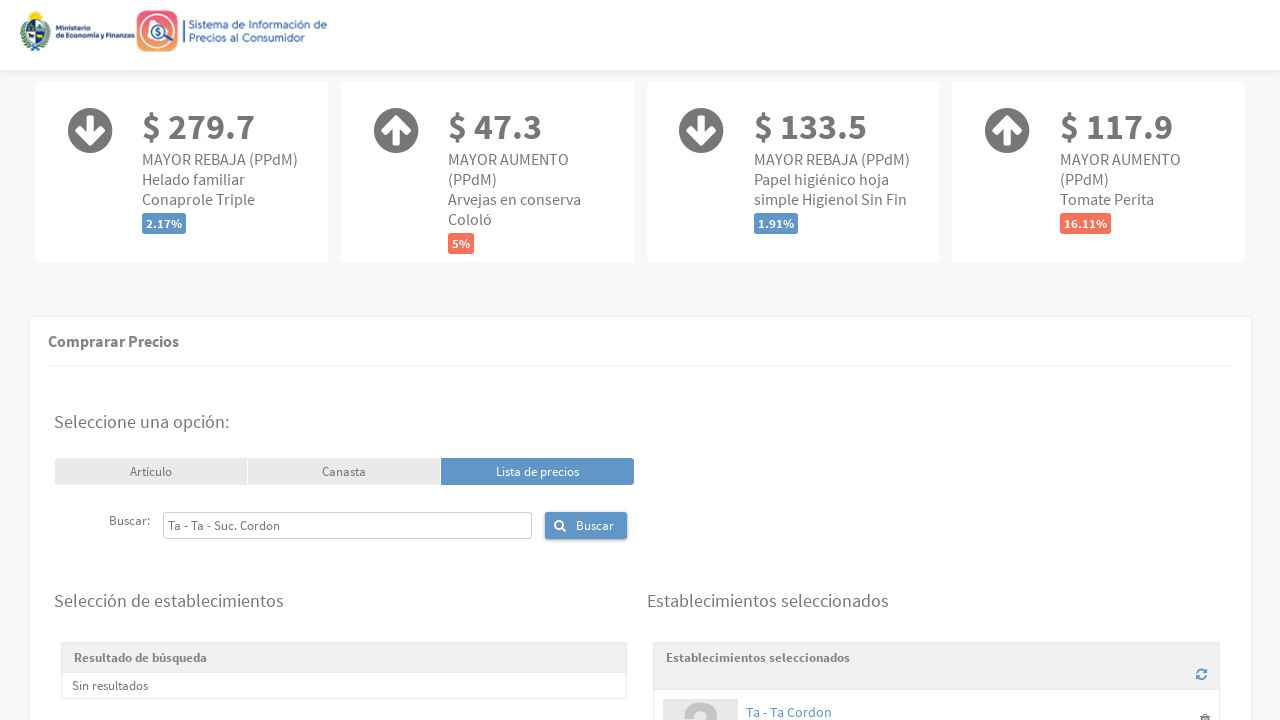

'Comparar precios' button is ready
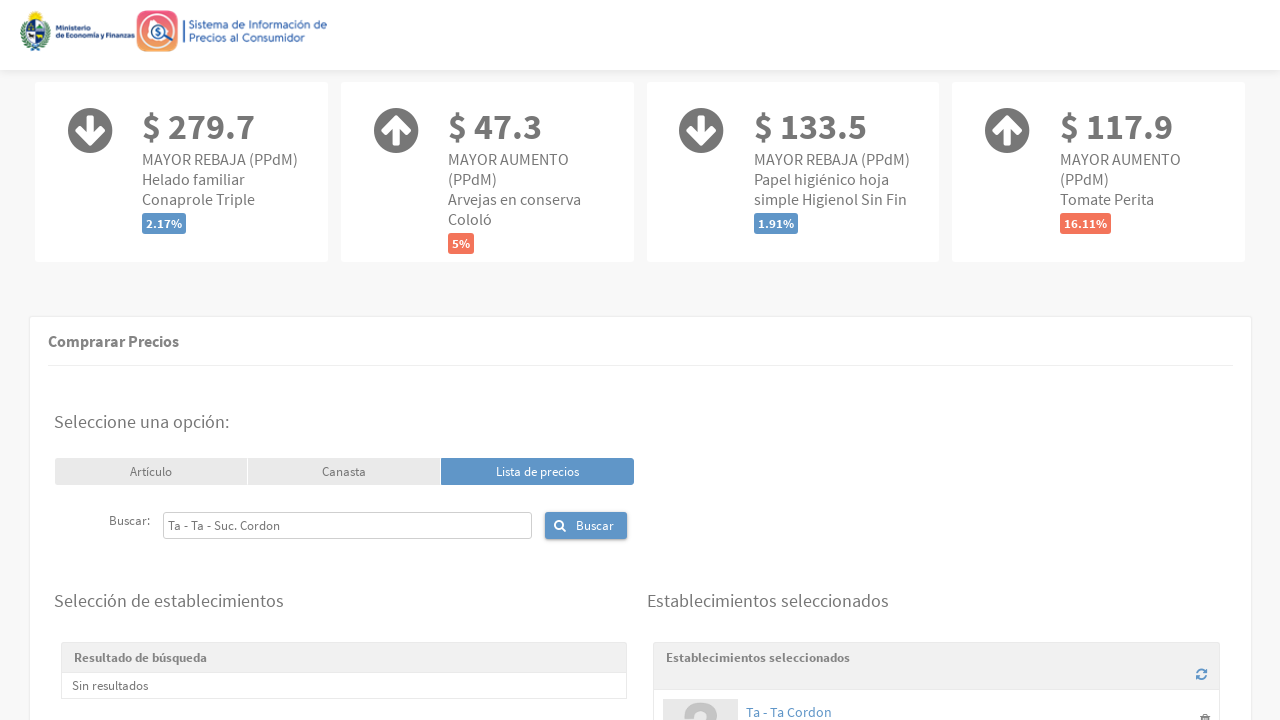

Clicked 'comparar precios' button at (640, 489) on xpath=//*[@id="form:j_idt158"]
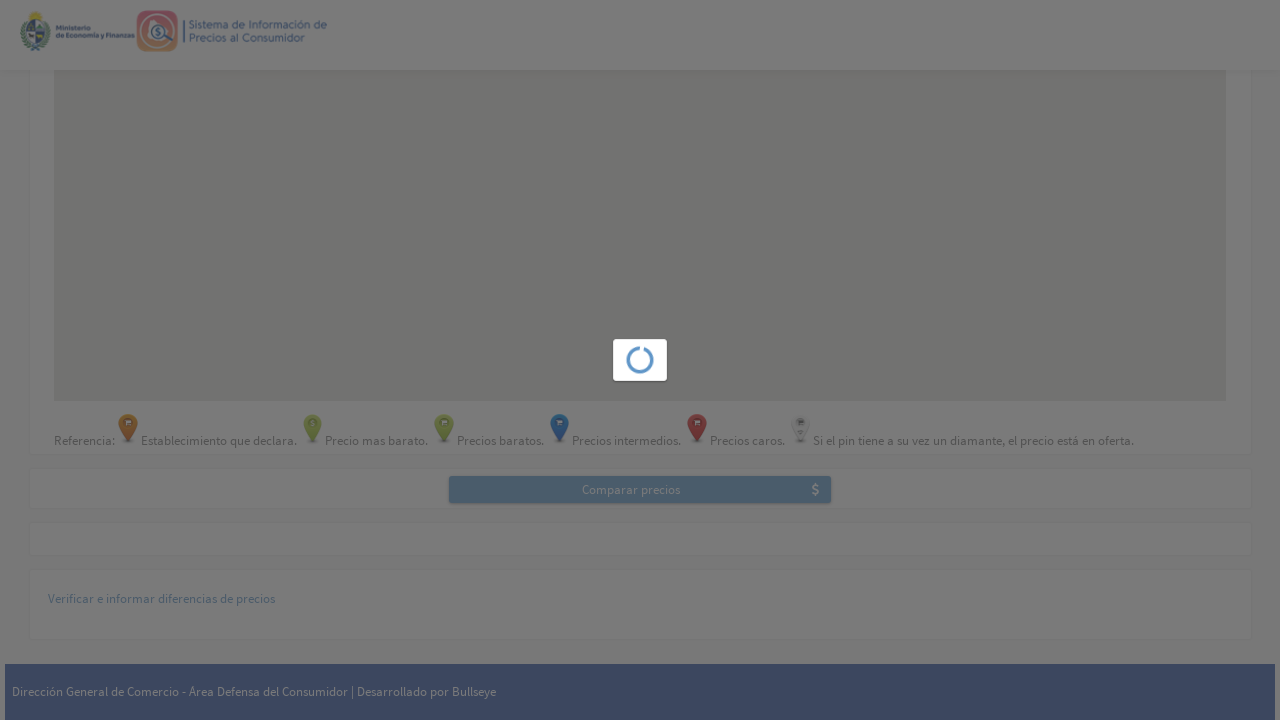

Price comparison results table loaded
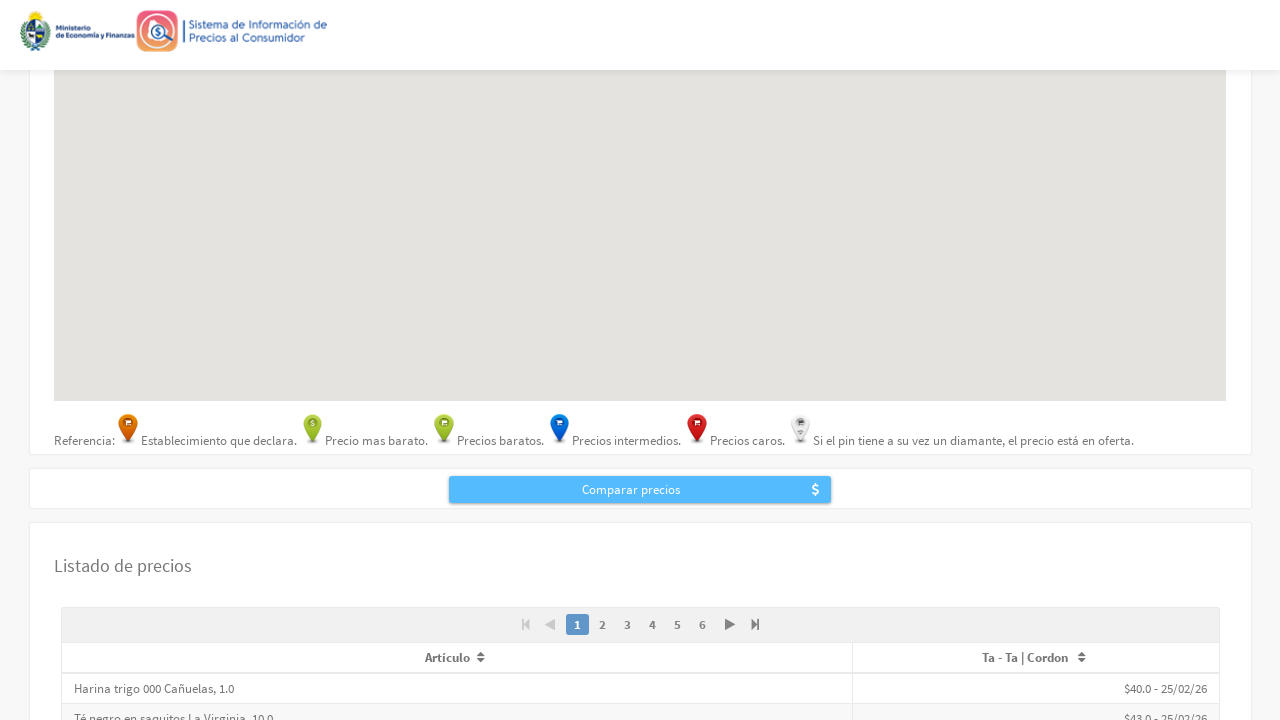

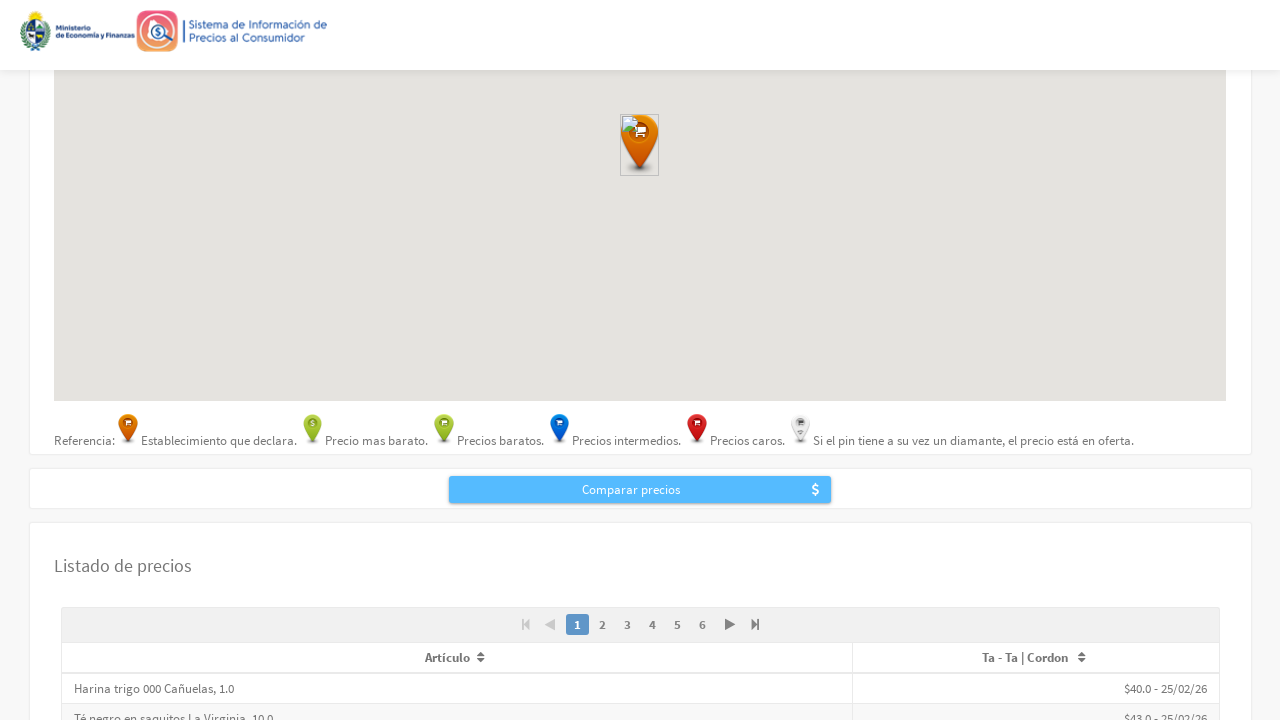